Tests finding a text input field and writing text into it

Starting URL: https://www.selenium.dev/selenium/web/web-form.html

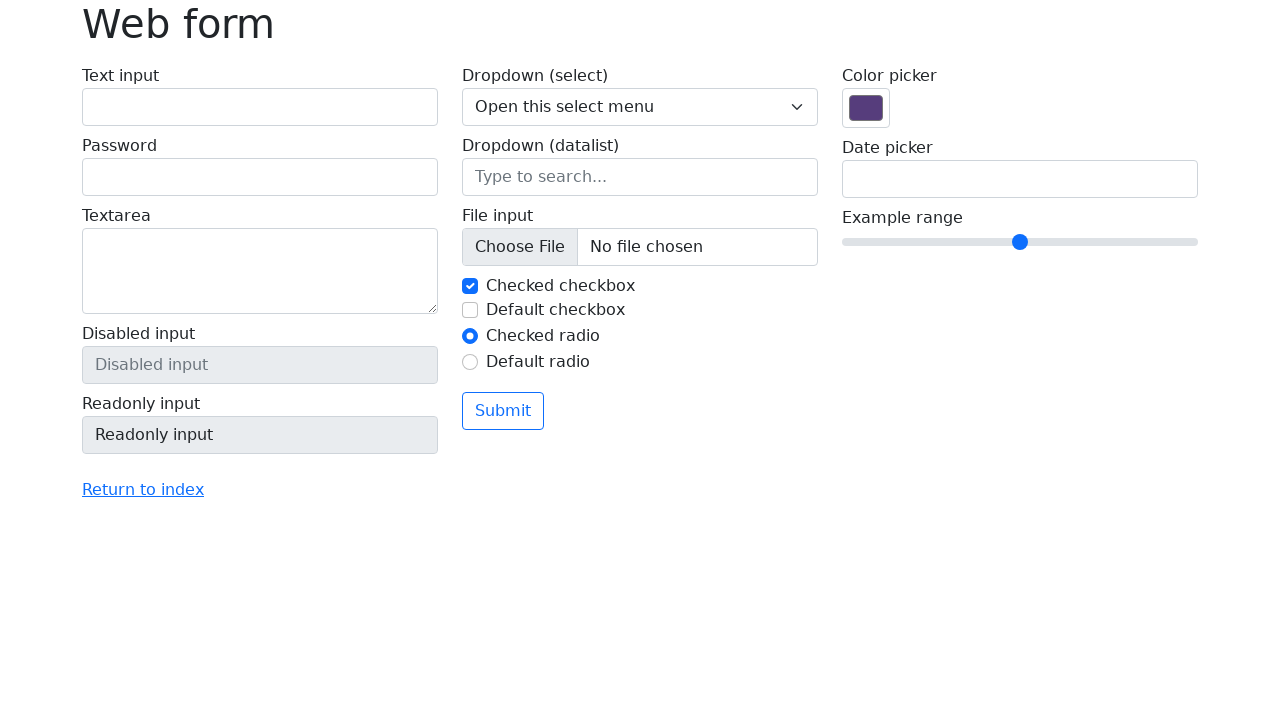

Filled text input field with '12345' on #my-text-id
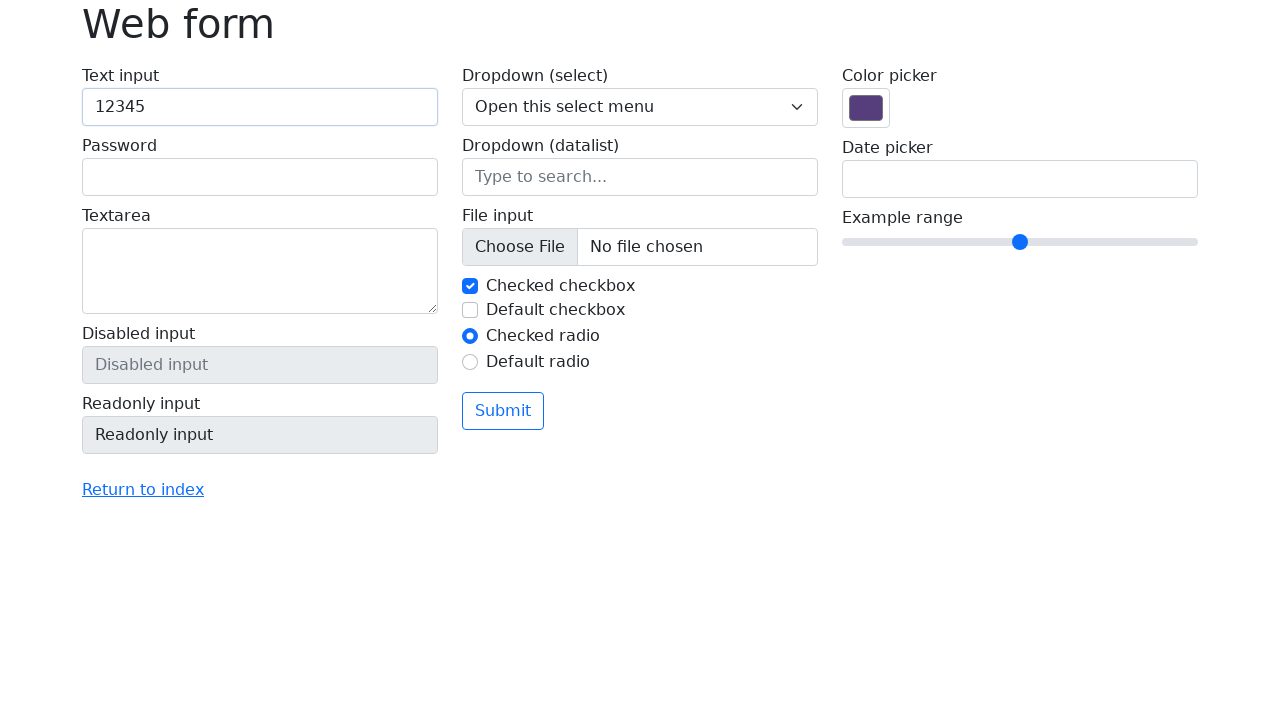

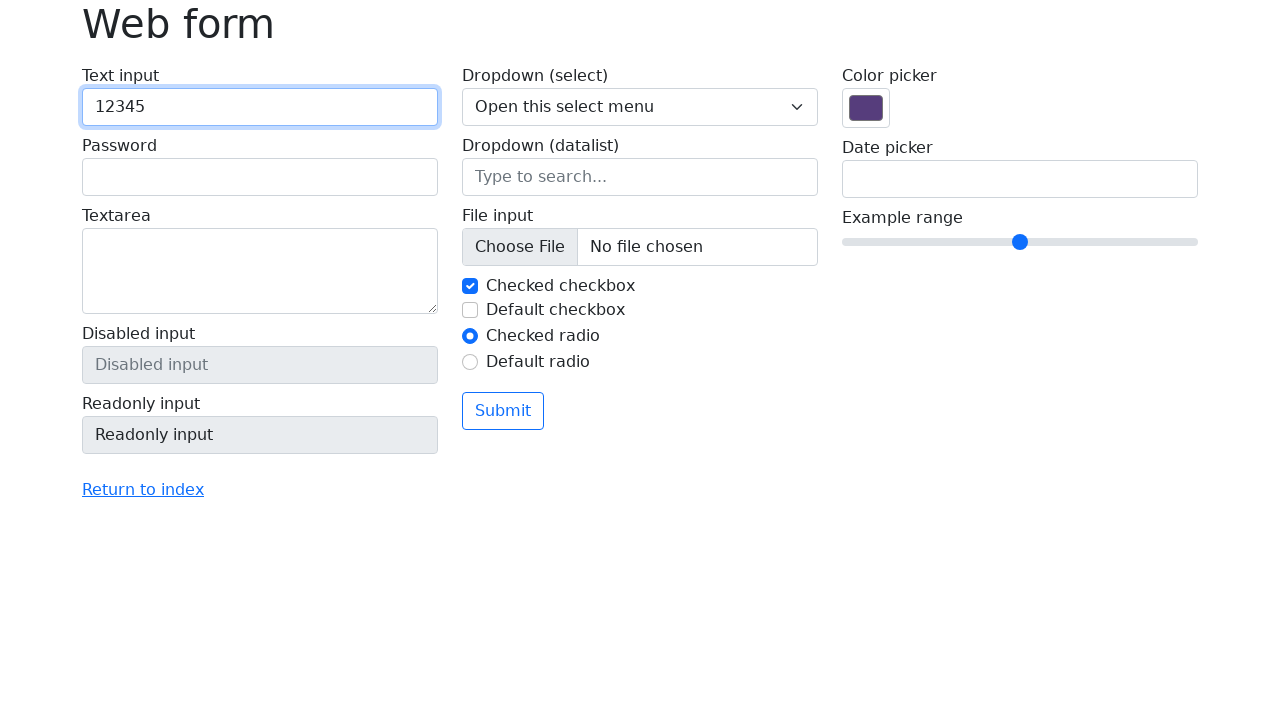